Tests a registration form by filling out personal details including name, email, password, gender selection, skills dropdown, country selection, addresses, pincode, religion, and relocation preference, then refreshes the page.

Starting URL: https://grotechminds.com/registration/

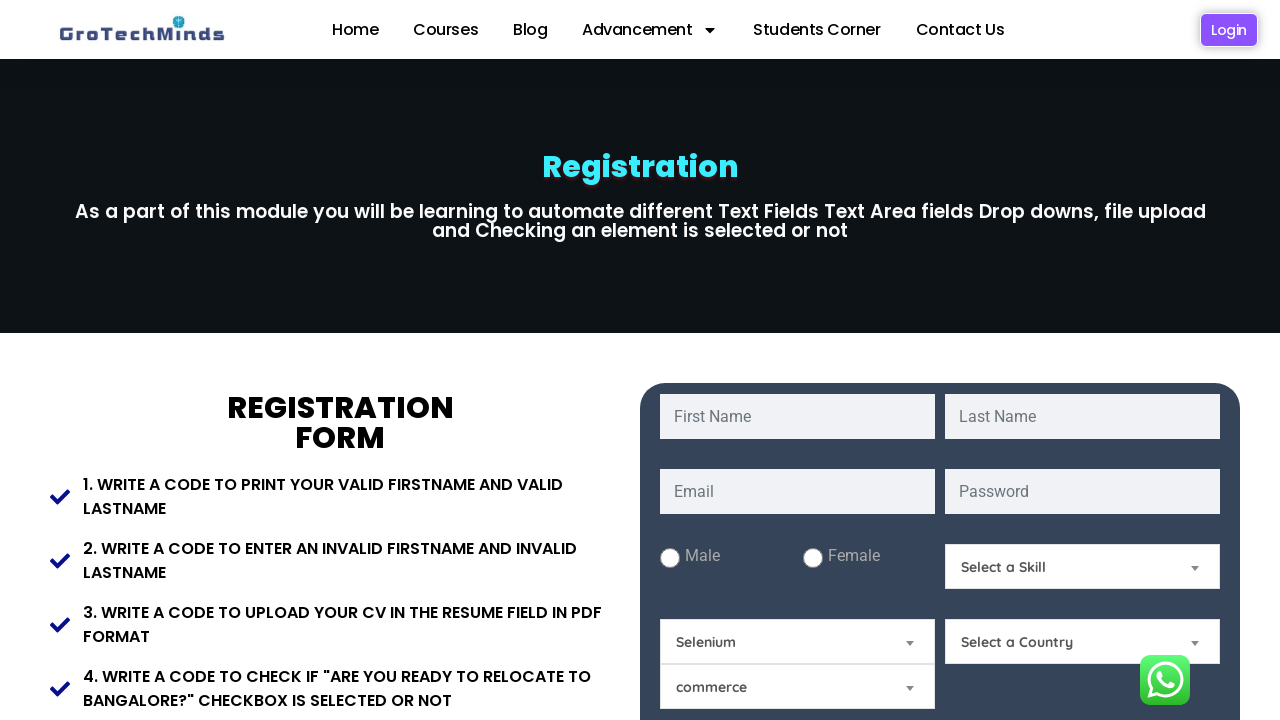

Filled first name field with 'Rama' on #fname
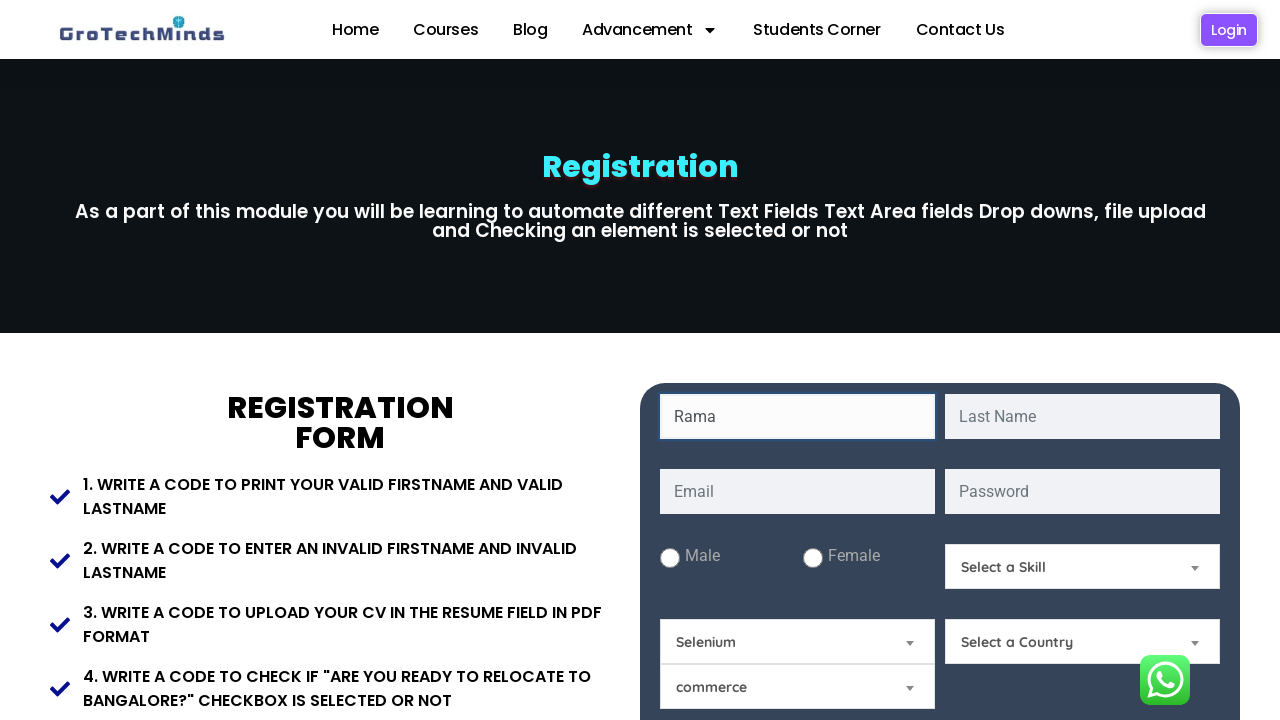

Filled last name field with 'gopireddy' on #lname
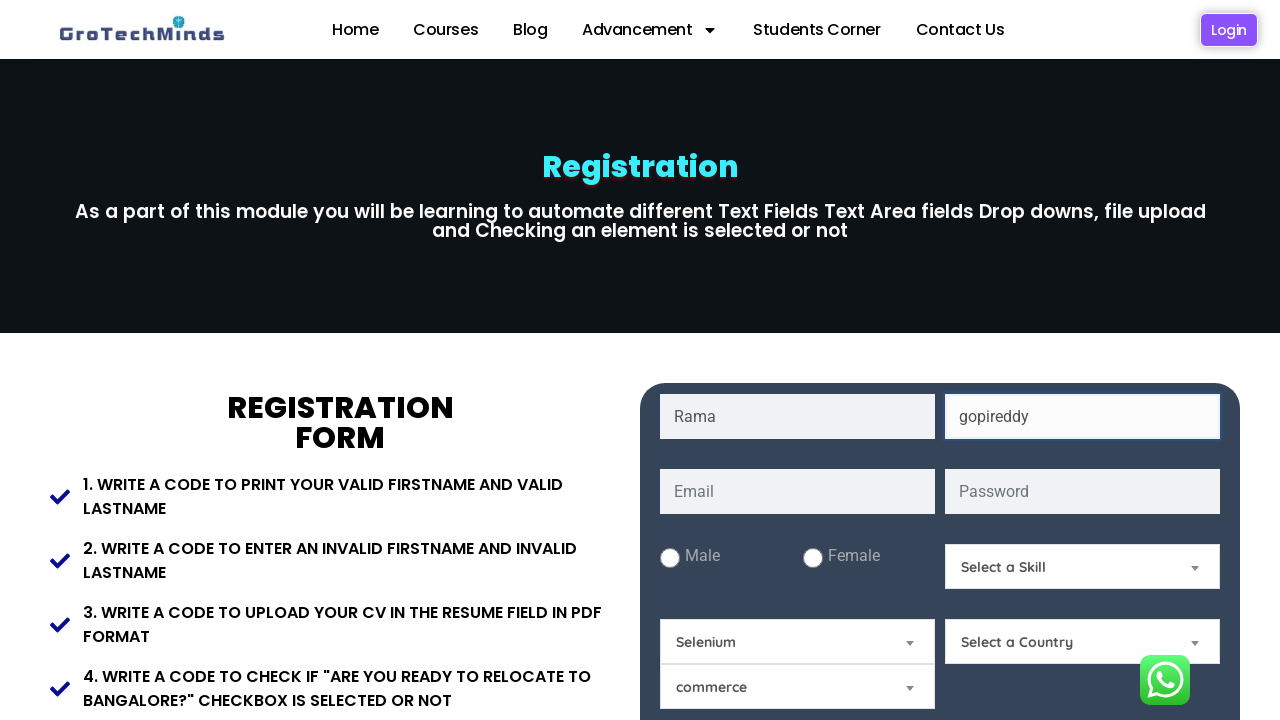

Filled email field with 'Rama1@gmail.com' on input[name='email']
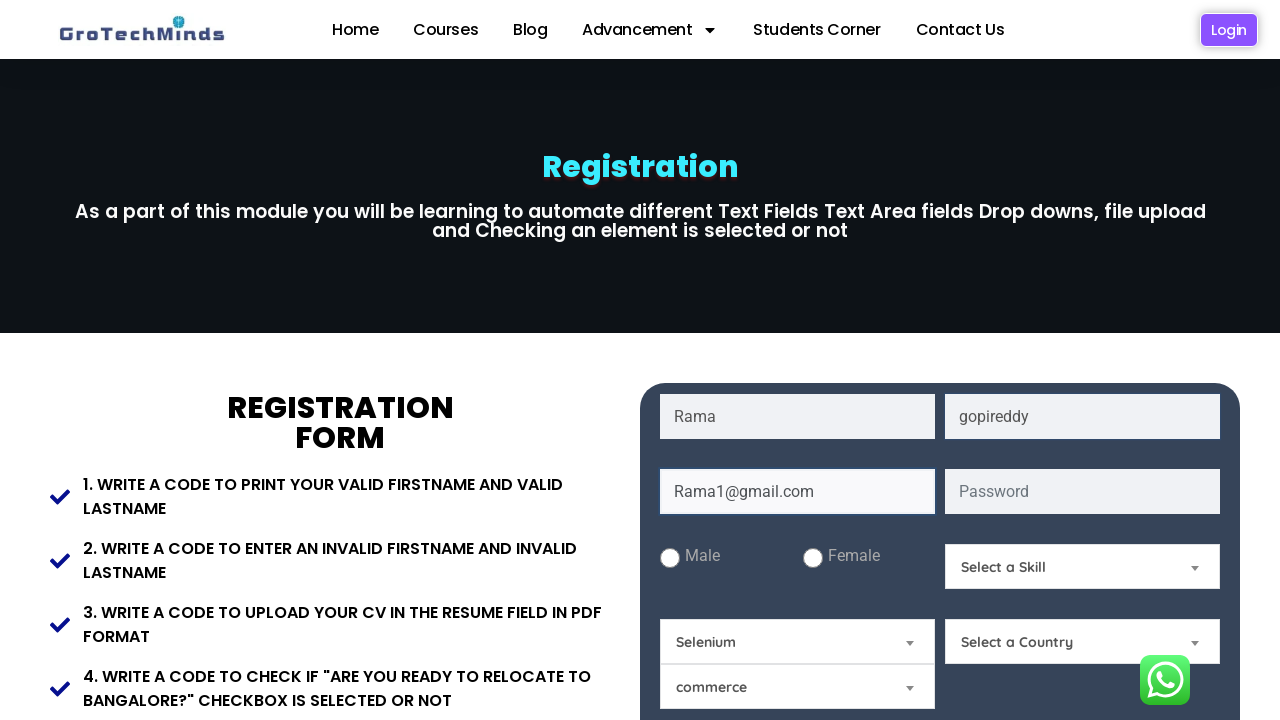

Filled password field with '12345' on input[name='password']
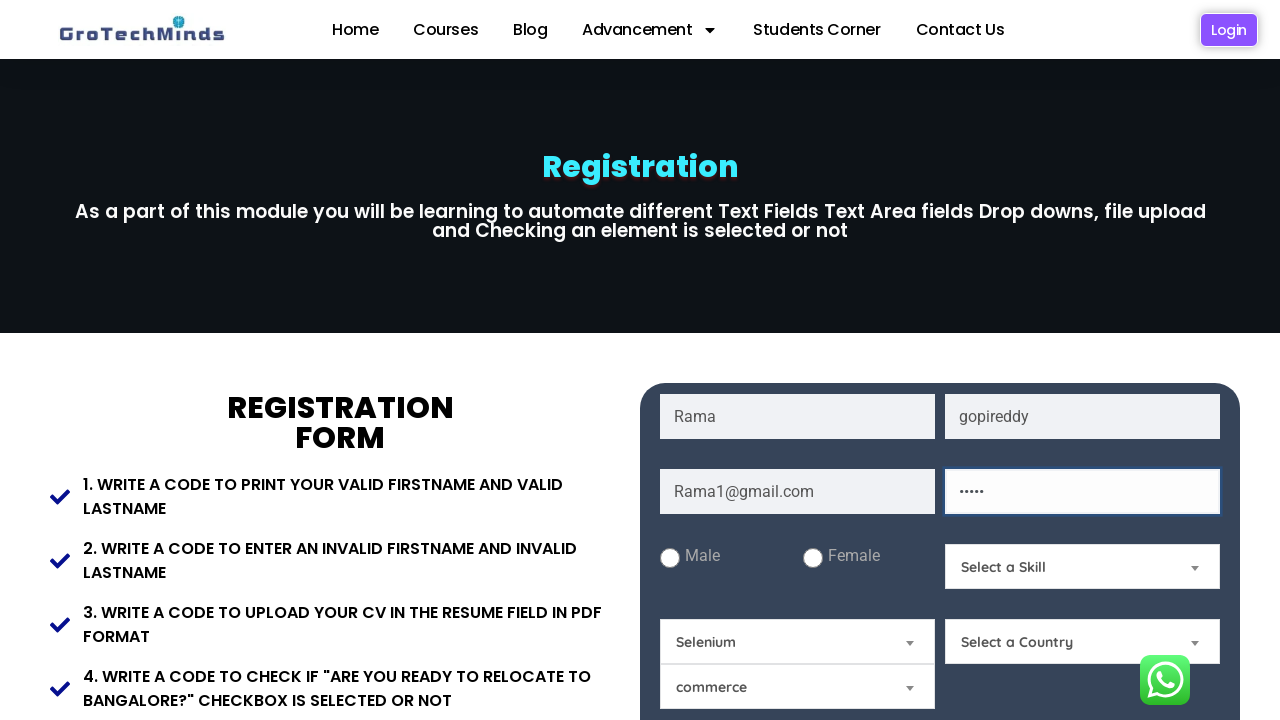

Selected male gender option at (670, 558) on #male
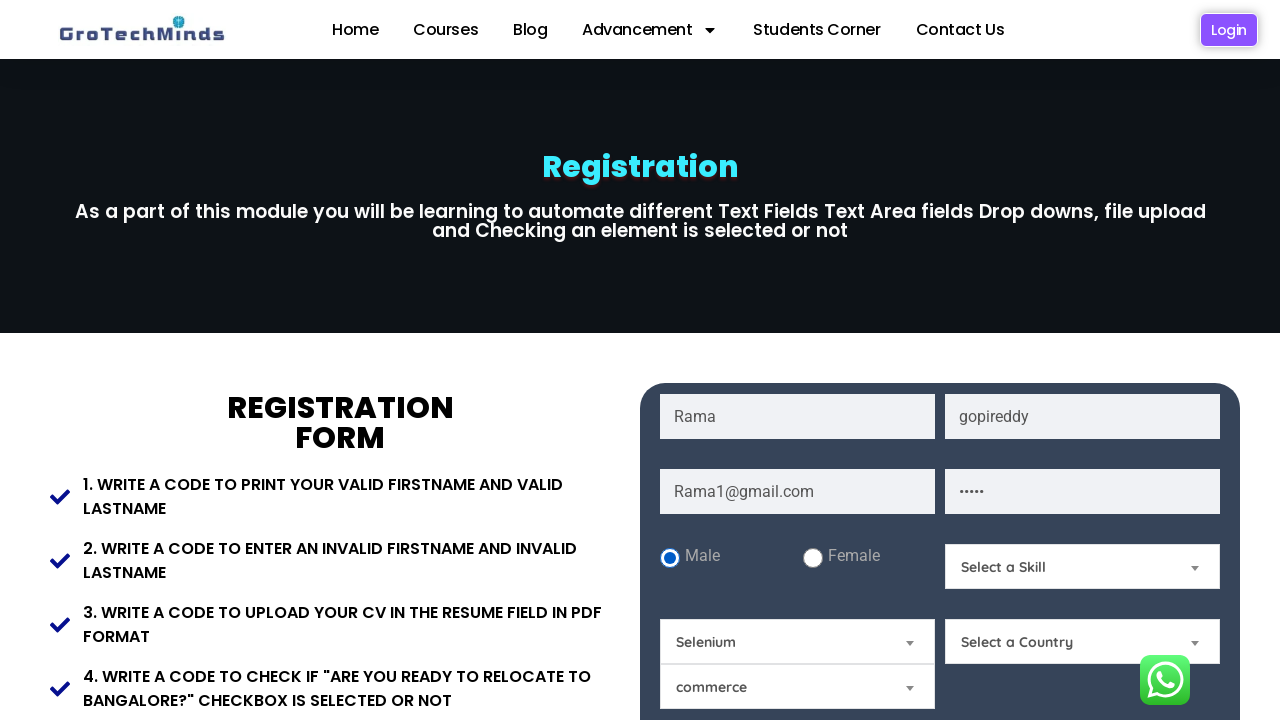

Selected female gender option at (812, 558) on #Female
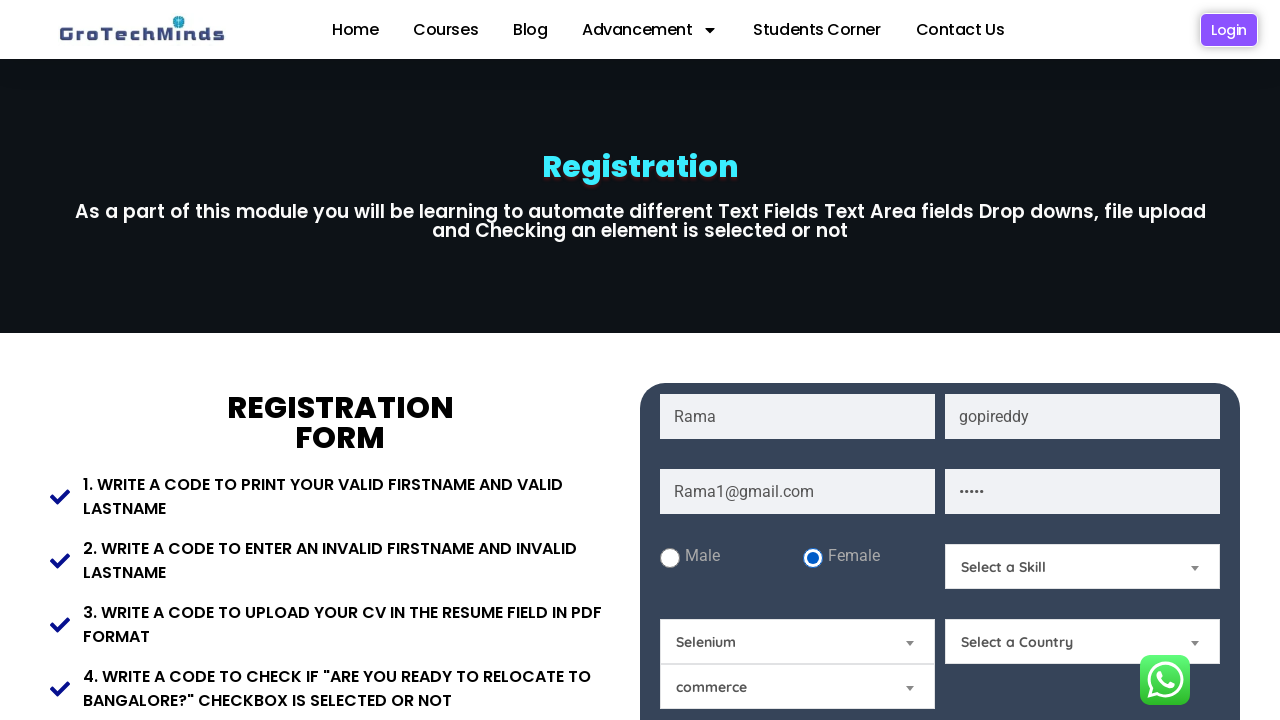

Selected 'Technical Skills' from skills dropdown on #Skills
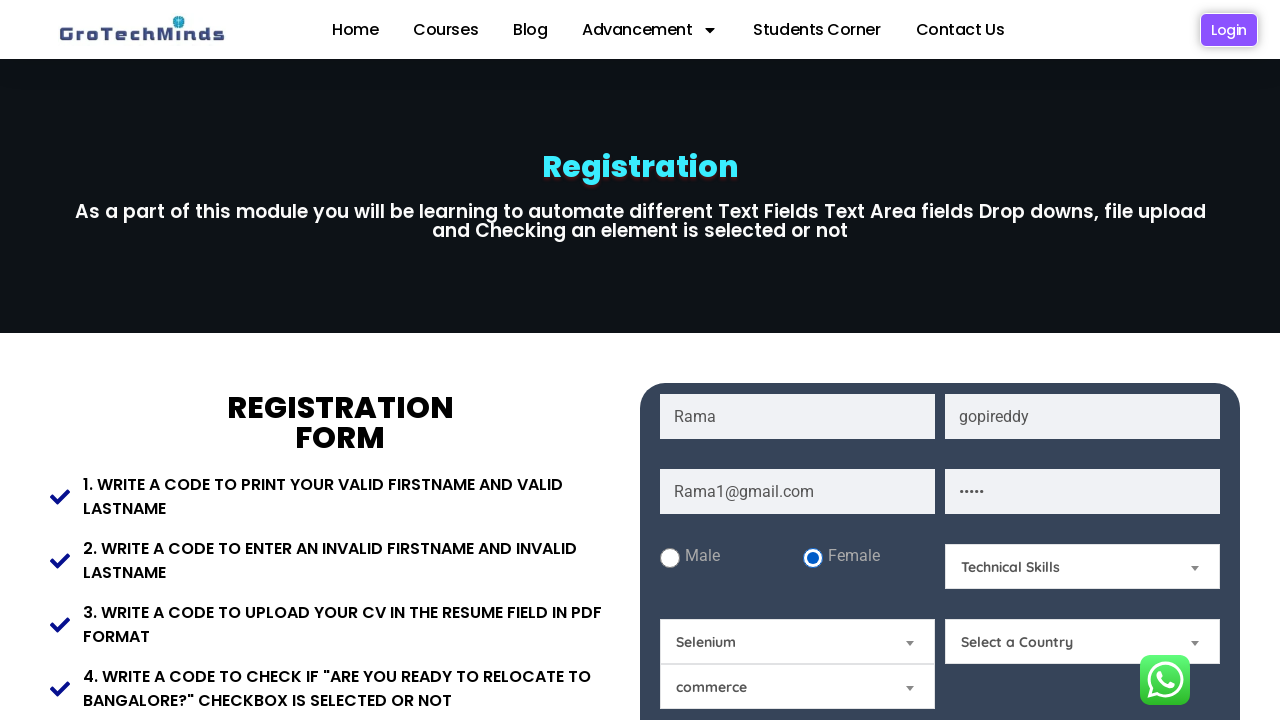

Selected 'India' from country dropdown on select[name='Country']
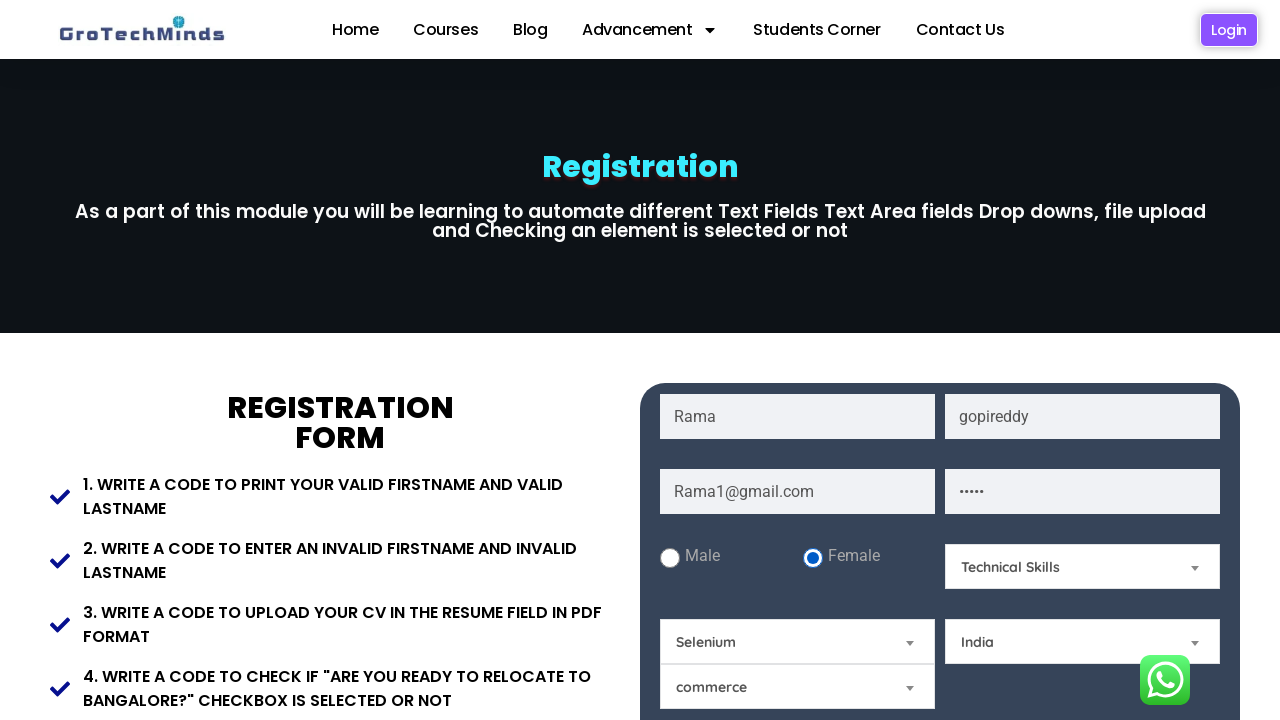

Filled present address field with 'khaksj rd' on textarea[name='Present-Address']
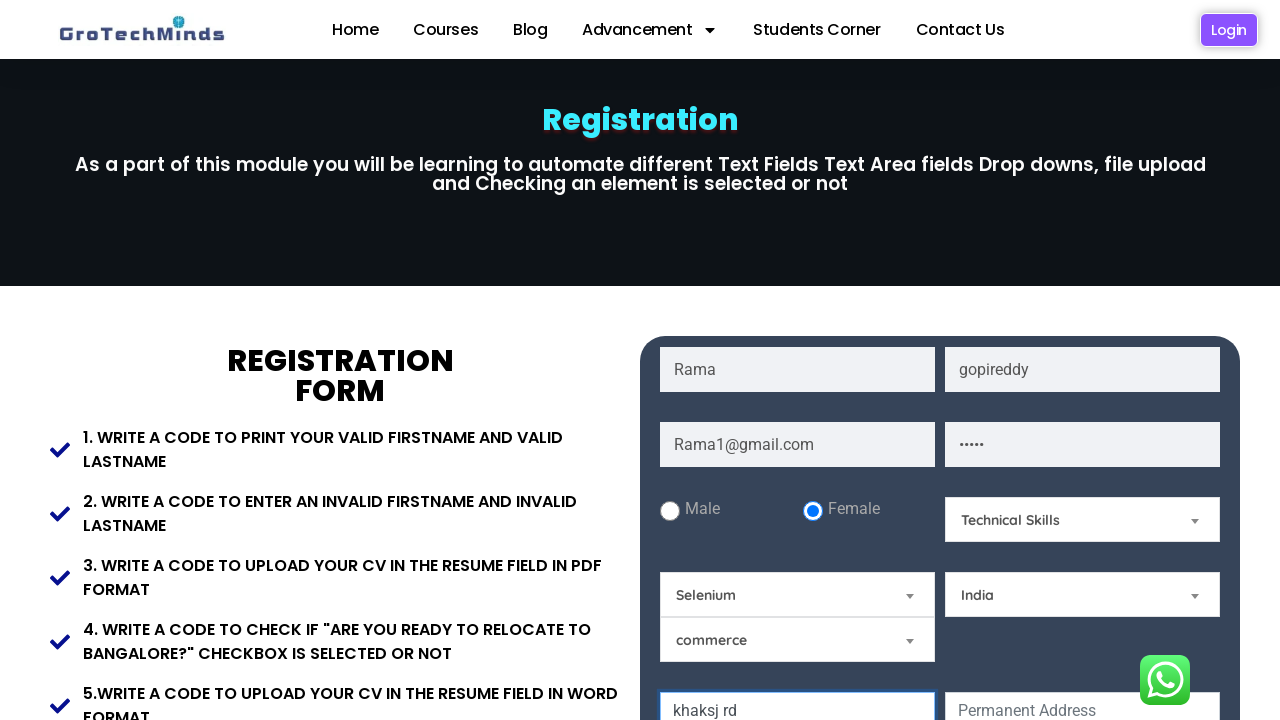

Filled permanent address field with 'beachroad' on textarea[name='Permanent-Address']
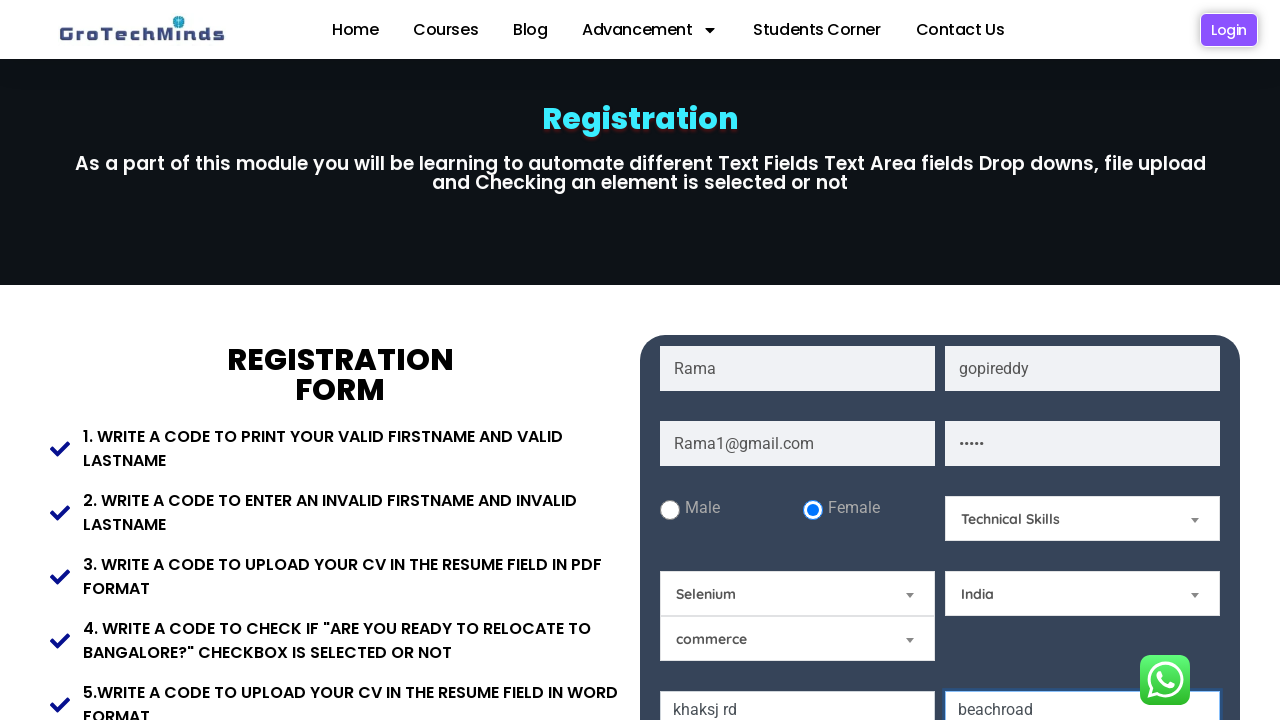

Filled pincode field with '098765' on #Pincode
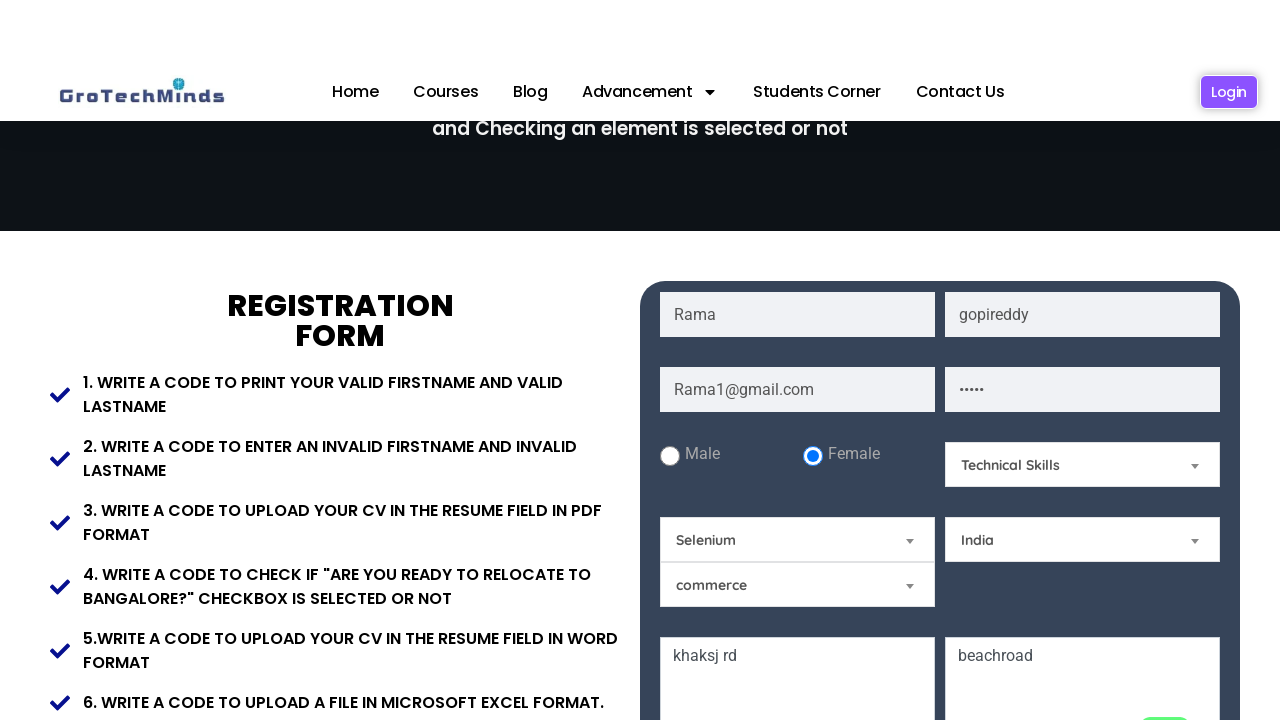

Selected 'Hindu' from religion dropdown on select[name='Relegion']
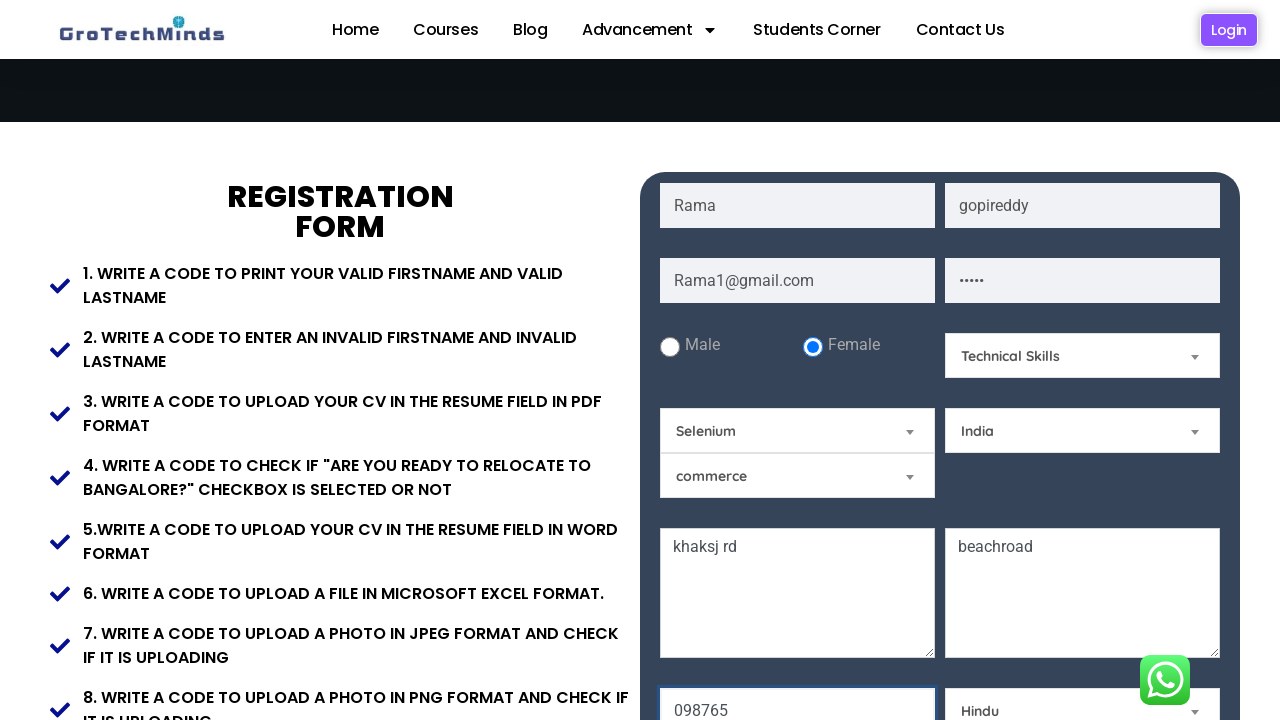

Clicked relocation preference option at (975, 360) on input[name='relocate']
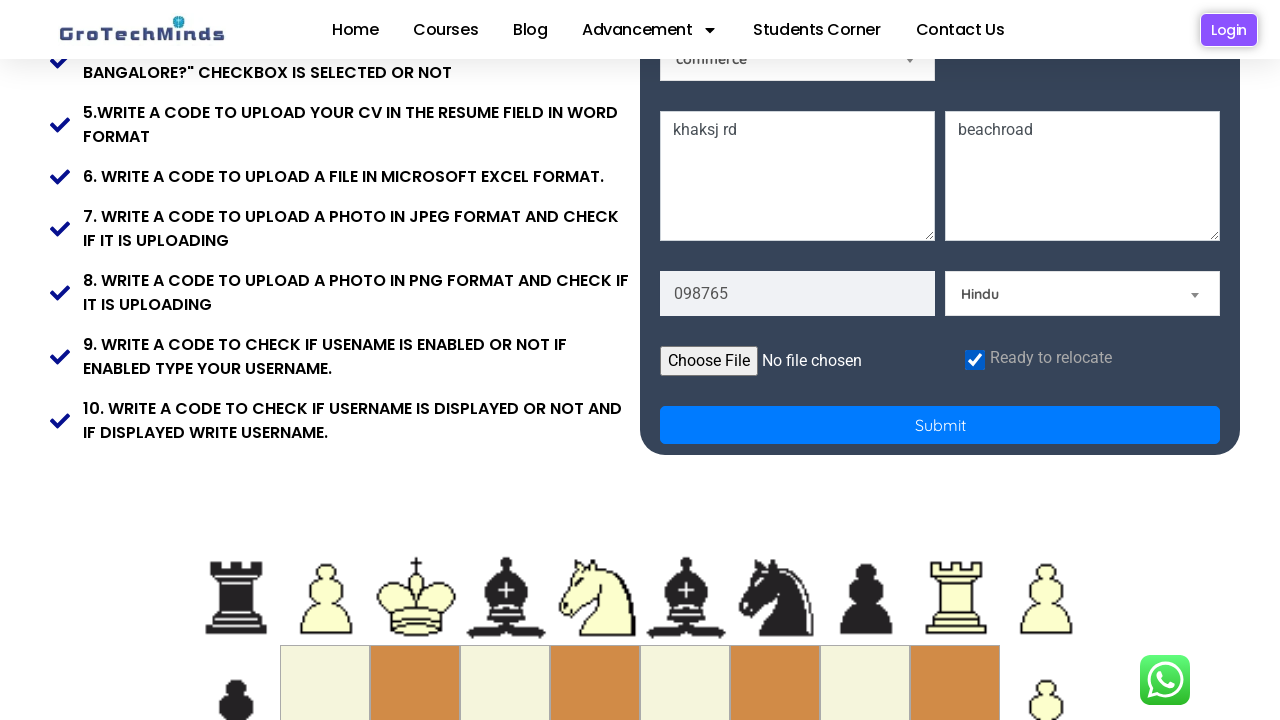

Refreshed the page
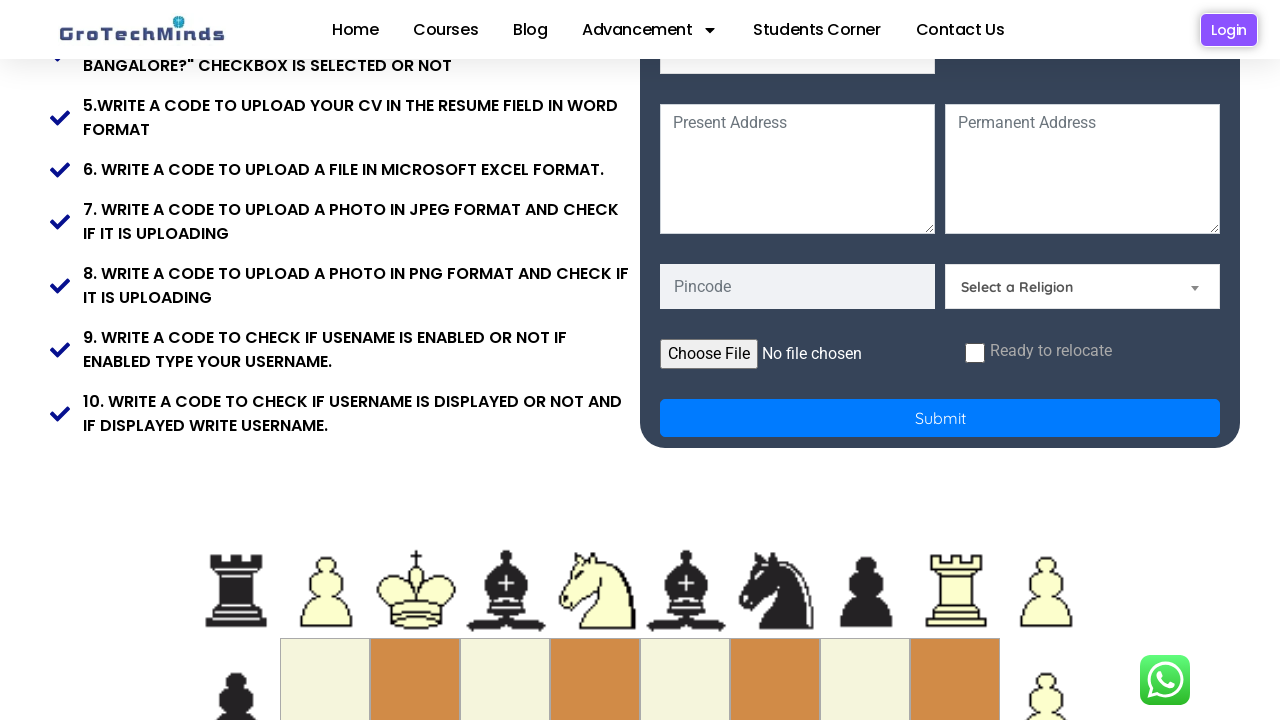

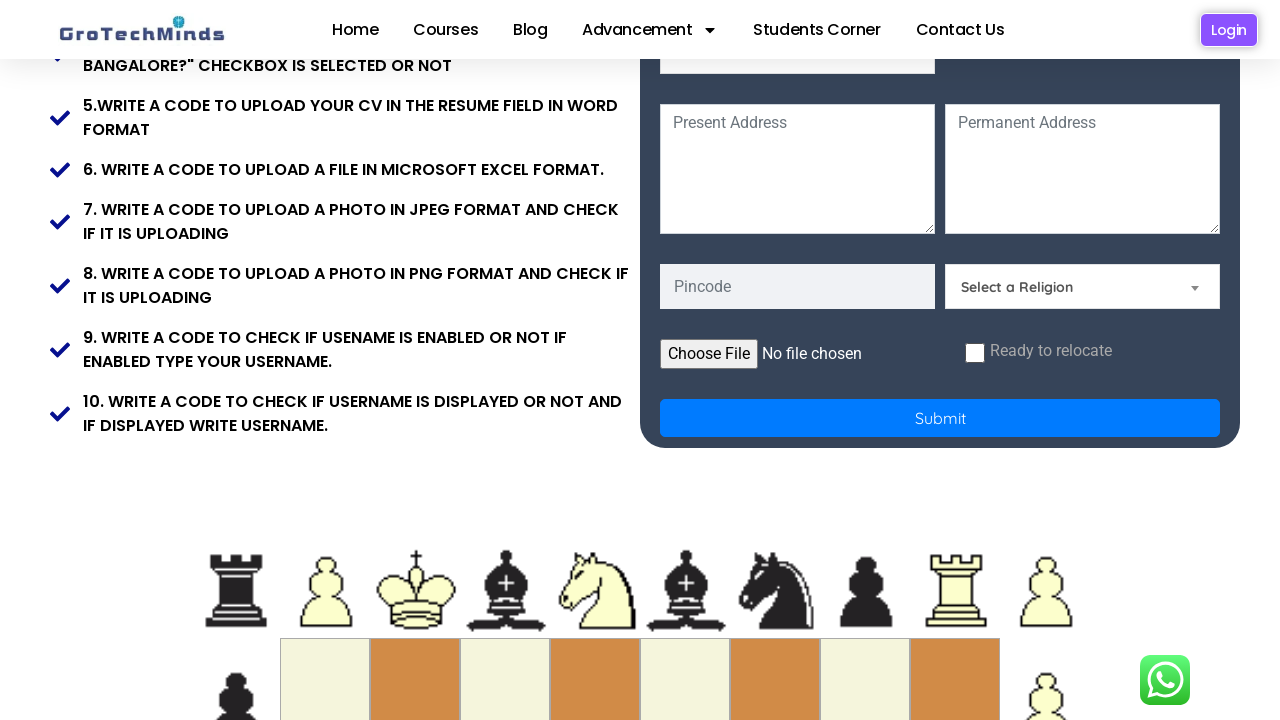